Navigates to the Checkboxes page, verifies the page heading, and checks the initial state of both checkboxes (first unchecked, second checked)

Starting URL: http://the-internet.herokuapp.com/

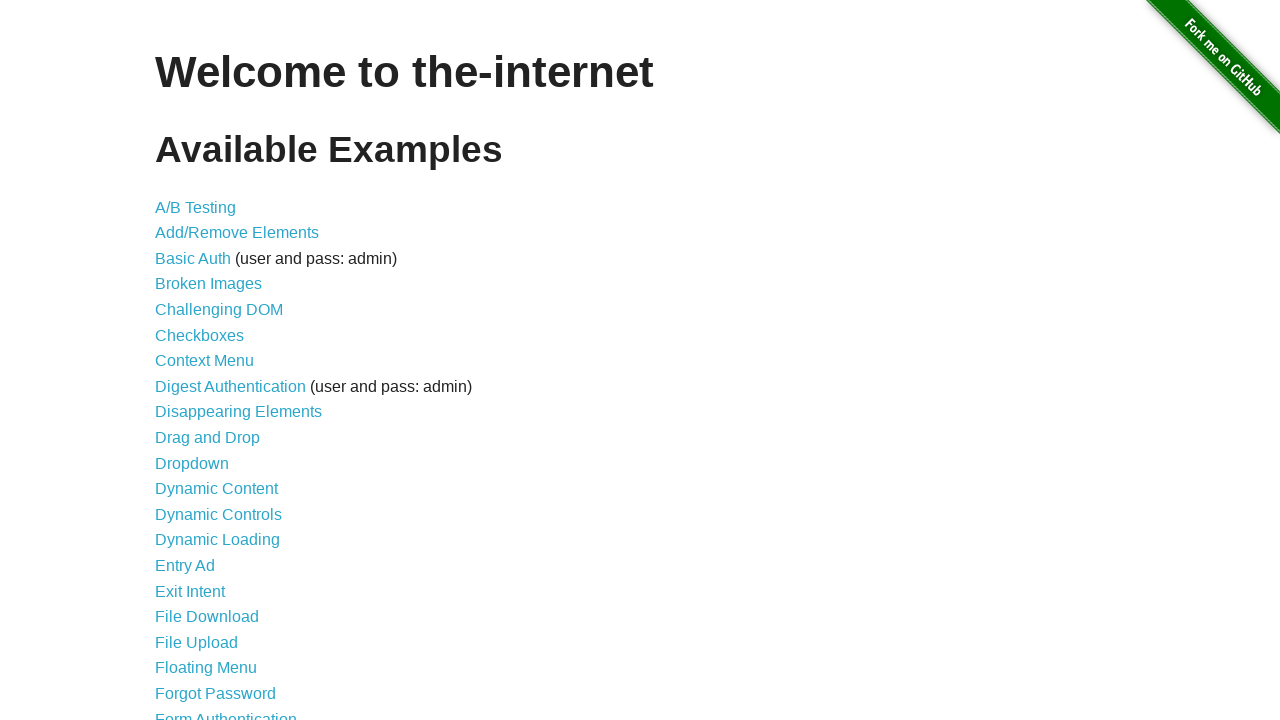

Clicked on the Checkboxes link at (200, 335) on text=Checkboxes
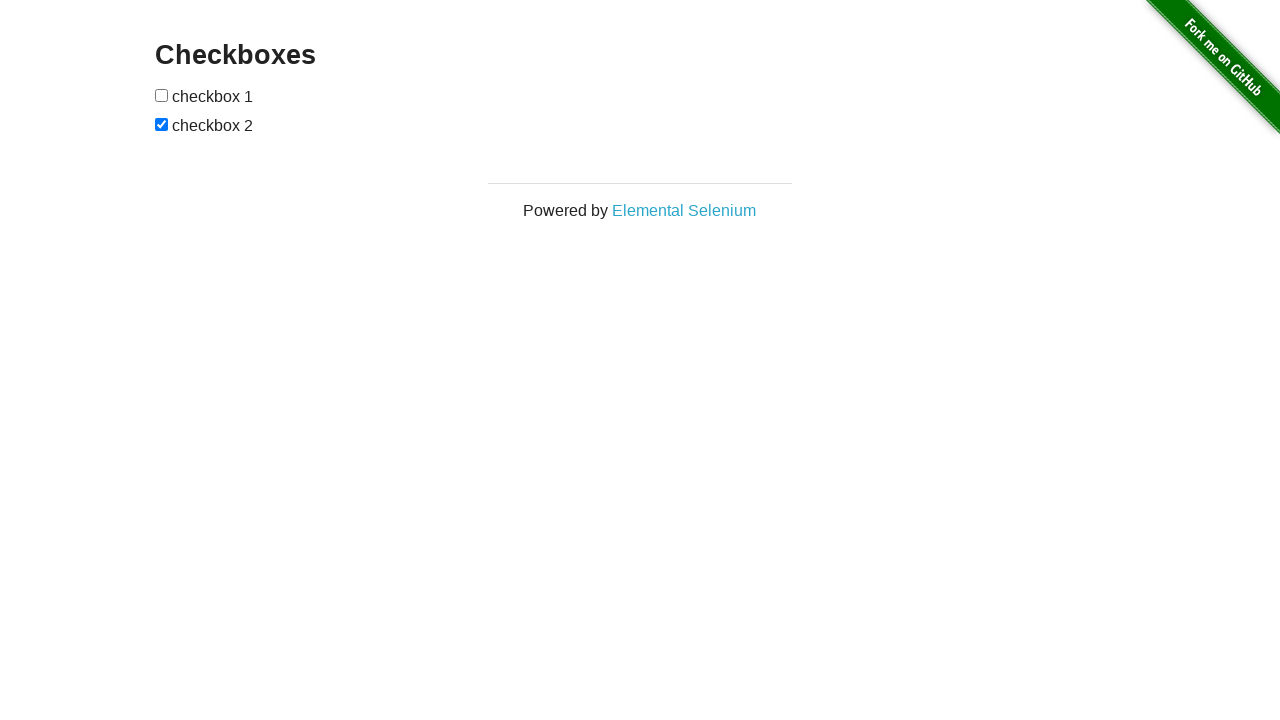

Retrieved page heading text
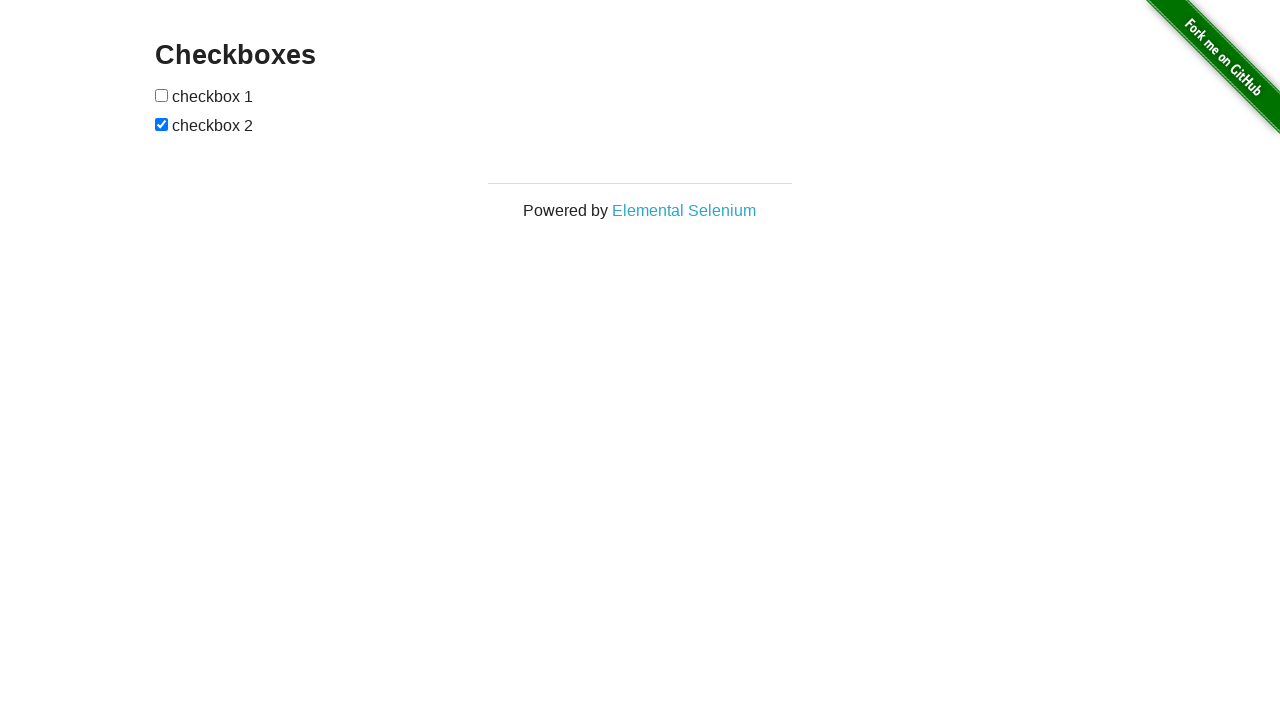

Verified page heading is 'Checkboxes'
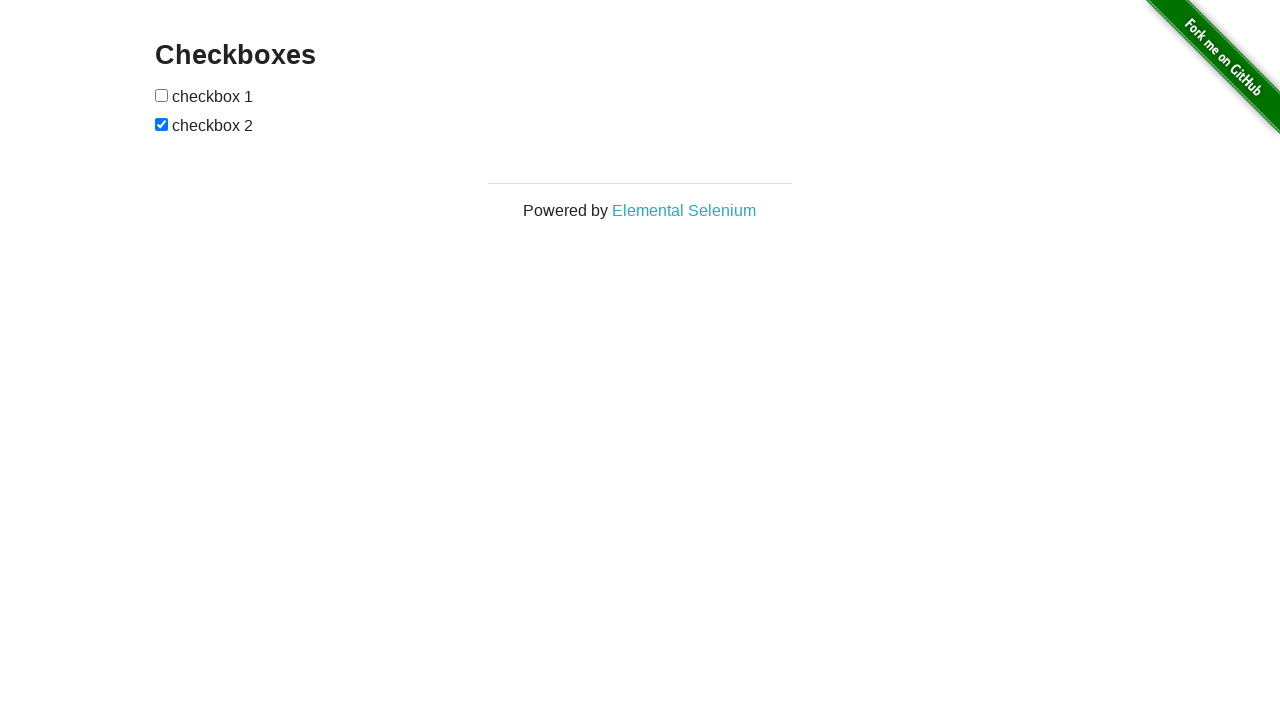

Located first checkbox element
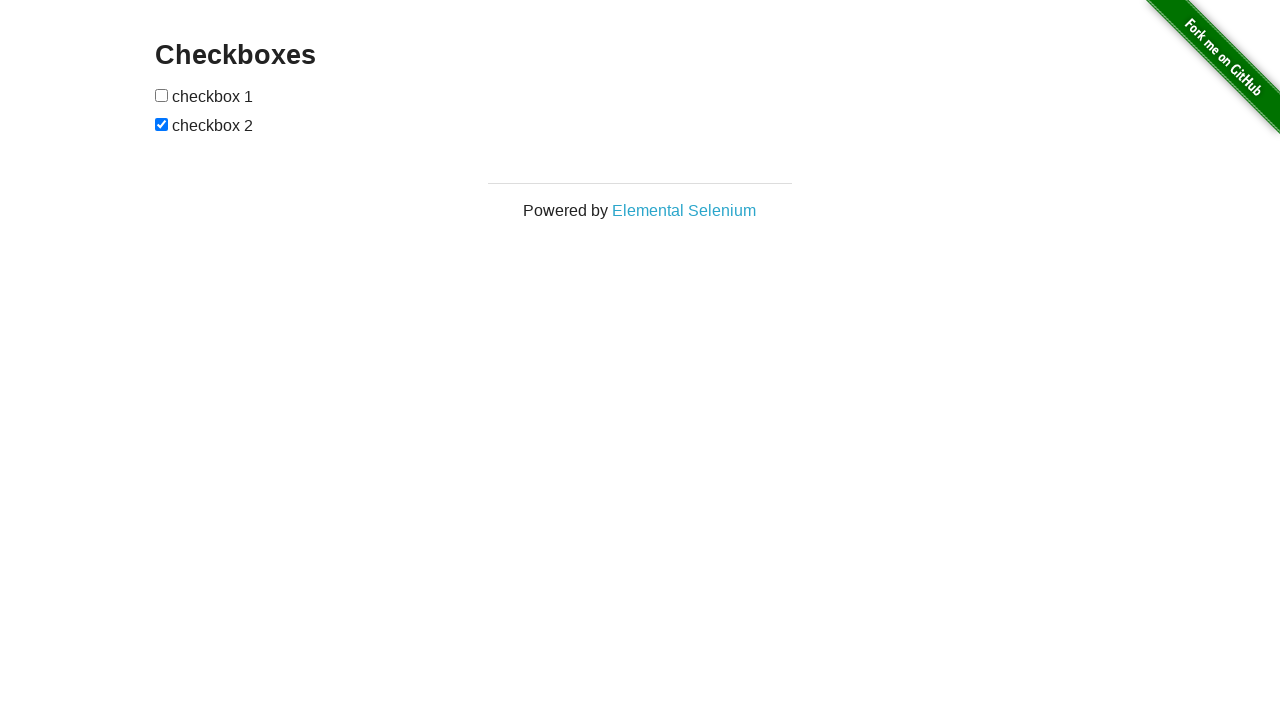

Verified first checkbox is unchecked
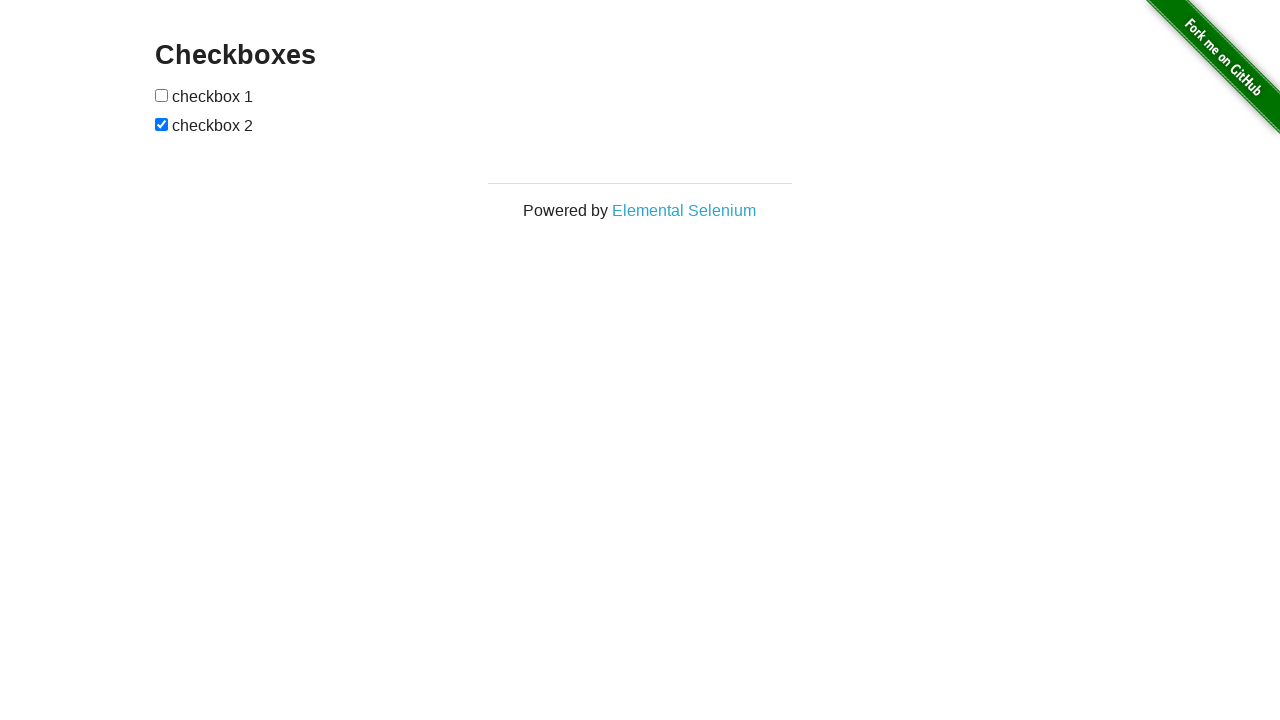

Located second checkbox element
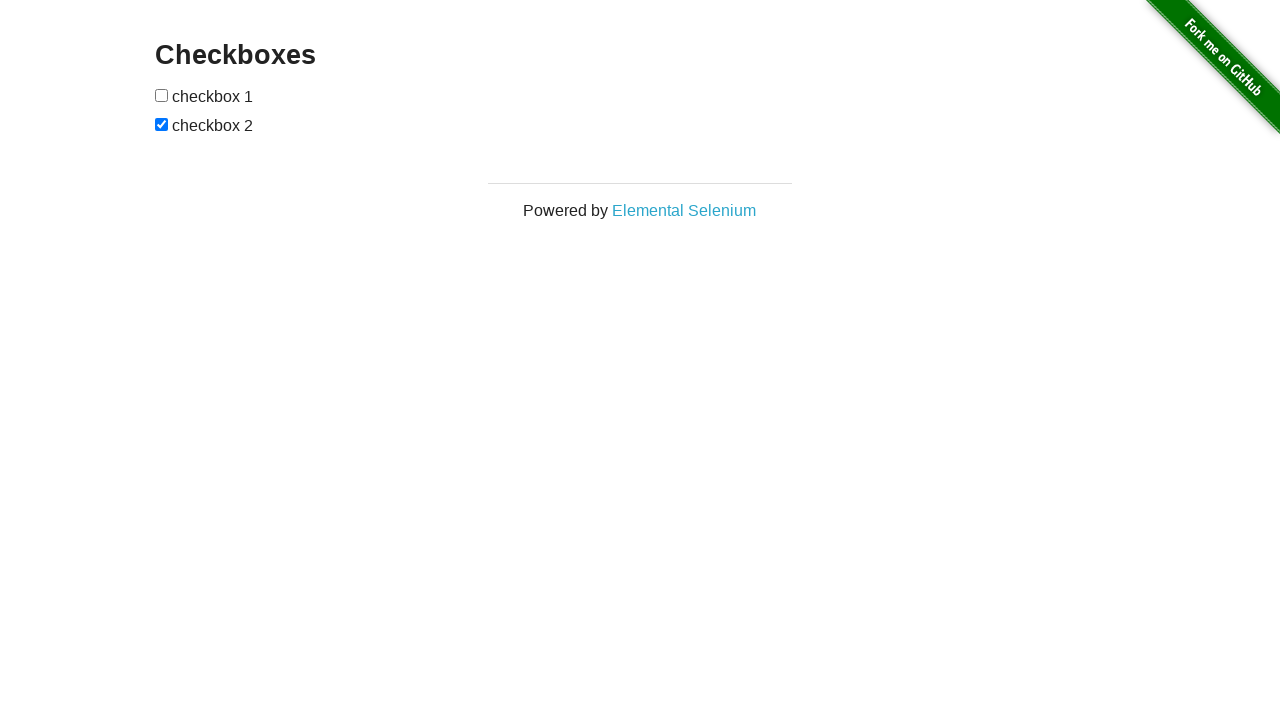

Verified second checkbox is checked
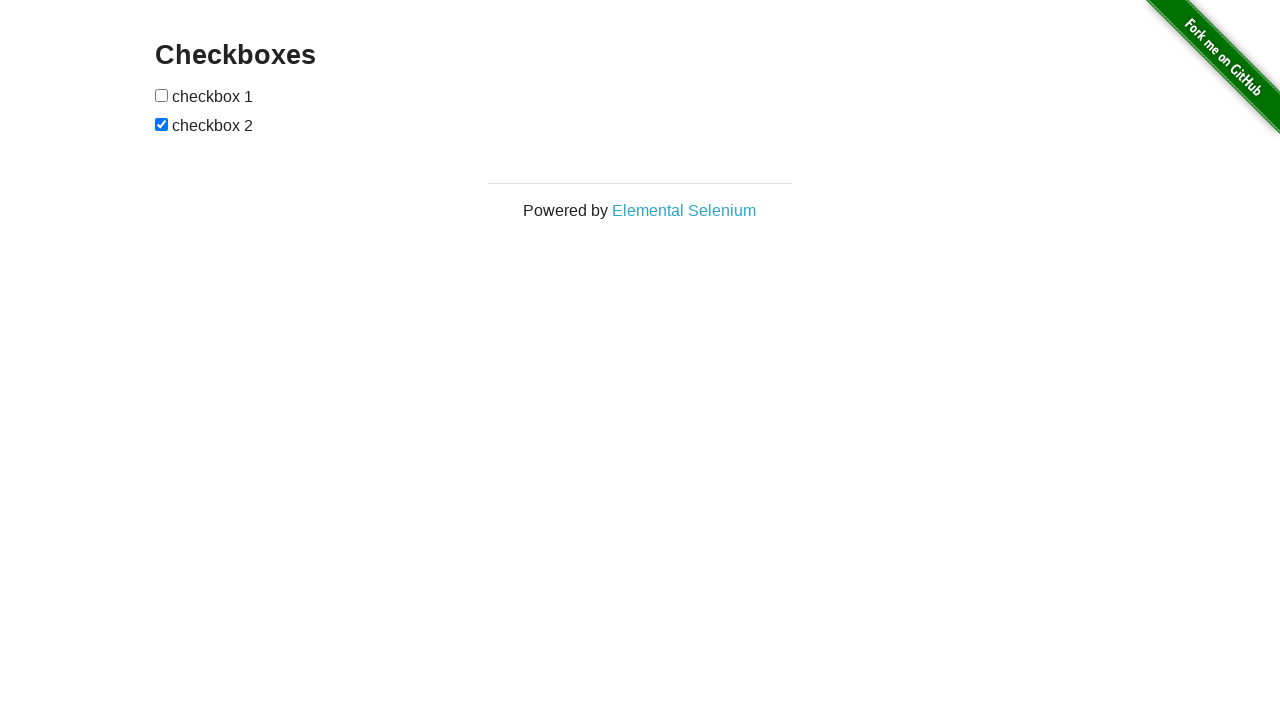

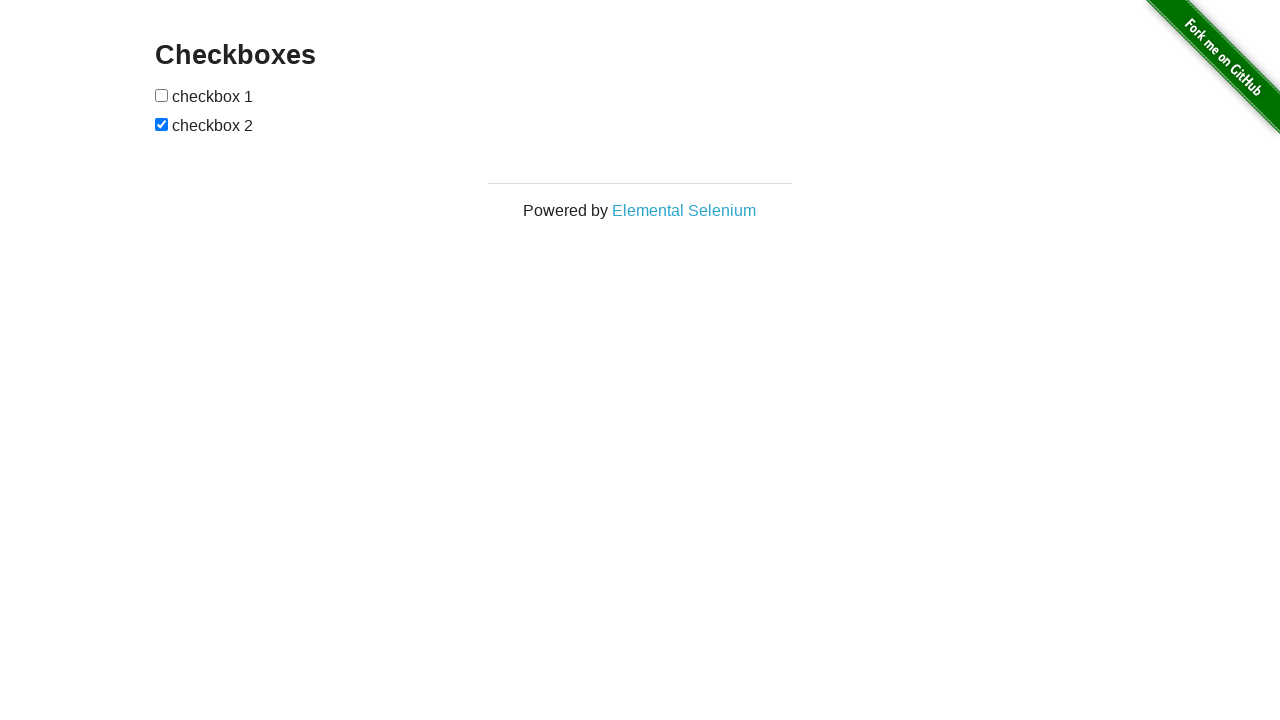